Tests a simple JavaScript alert by clicking the alert button and accepting the alert dialog

Starting URL: https://the-internet.herokuapp.com/javascript_alerts

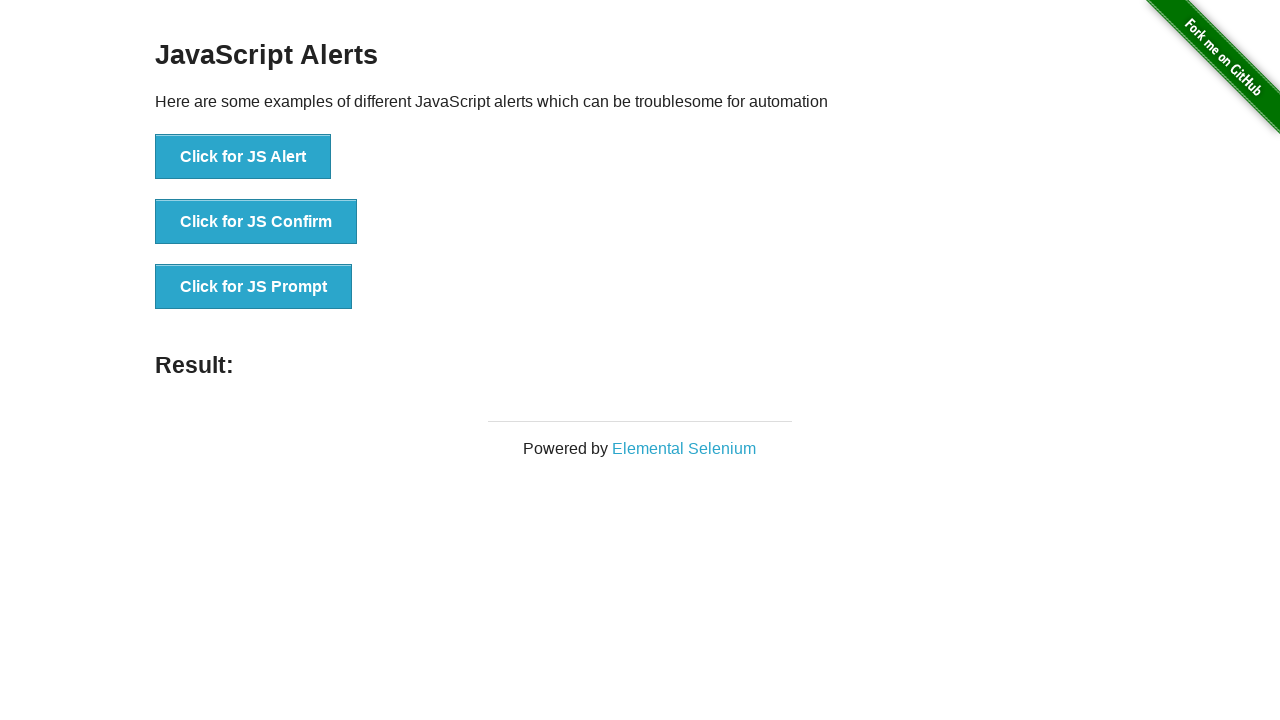

Clicked the 'Click for JS Alert' button at (243, 157) on text='Click for JS Alert'
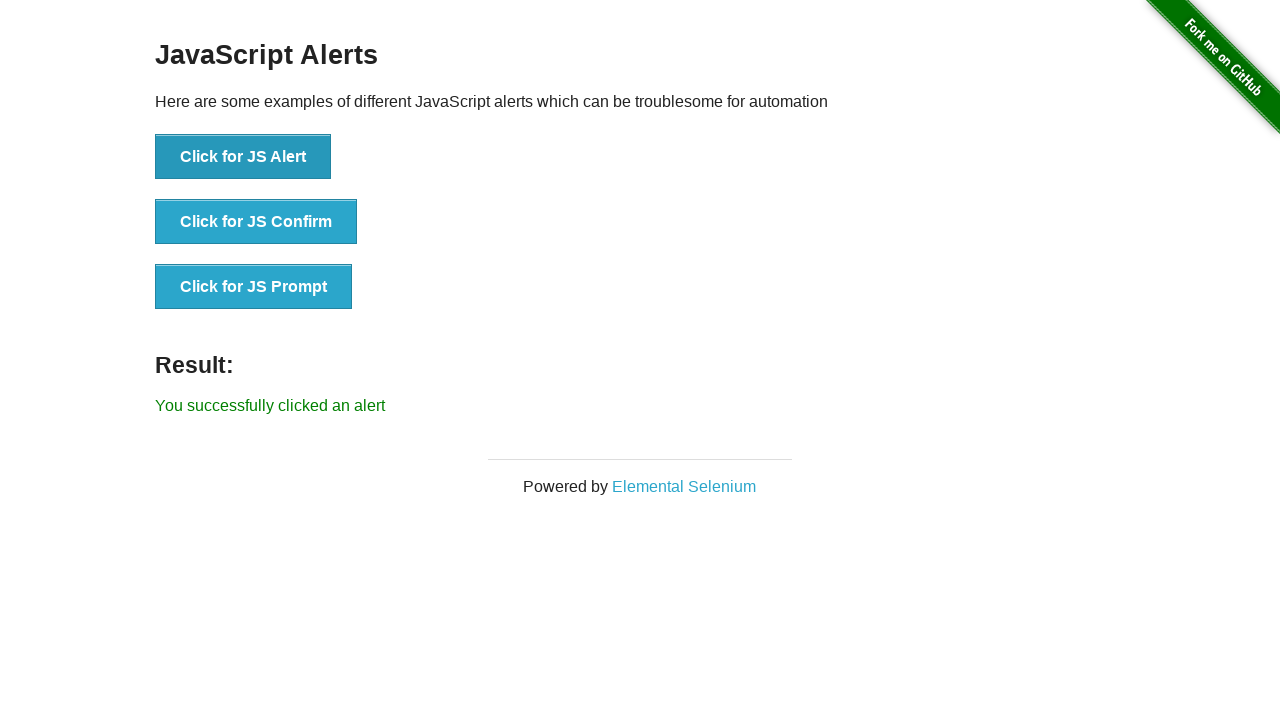

Set up dialog handler to accept the alert
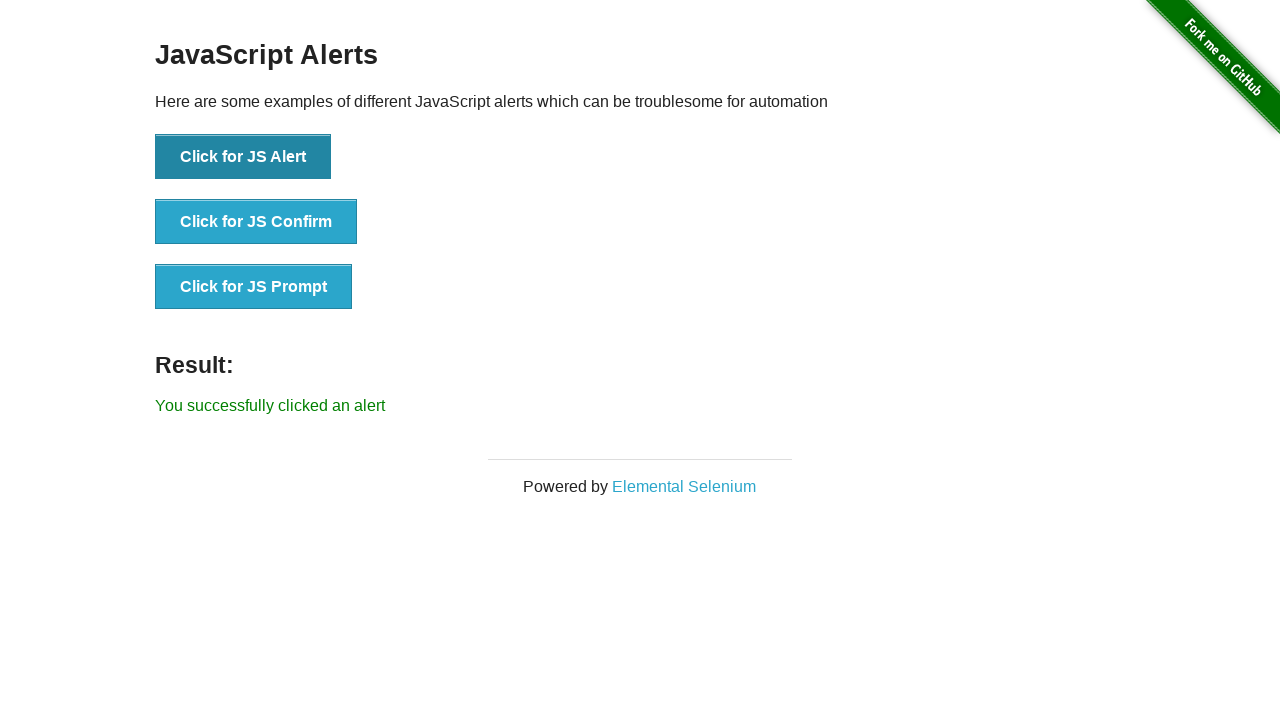

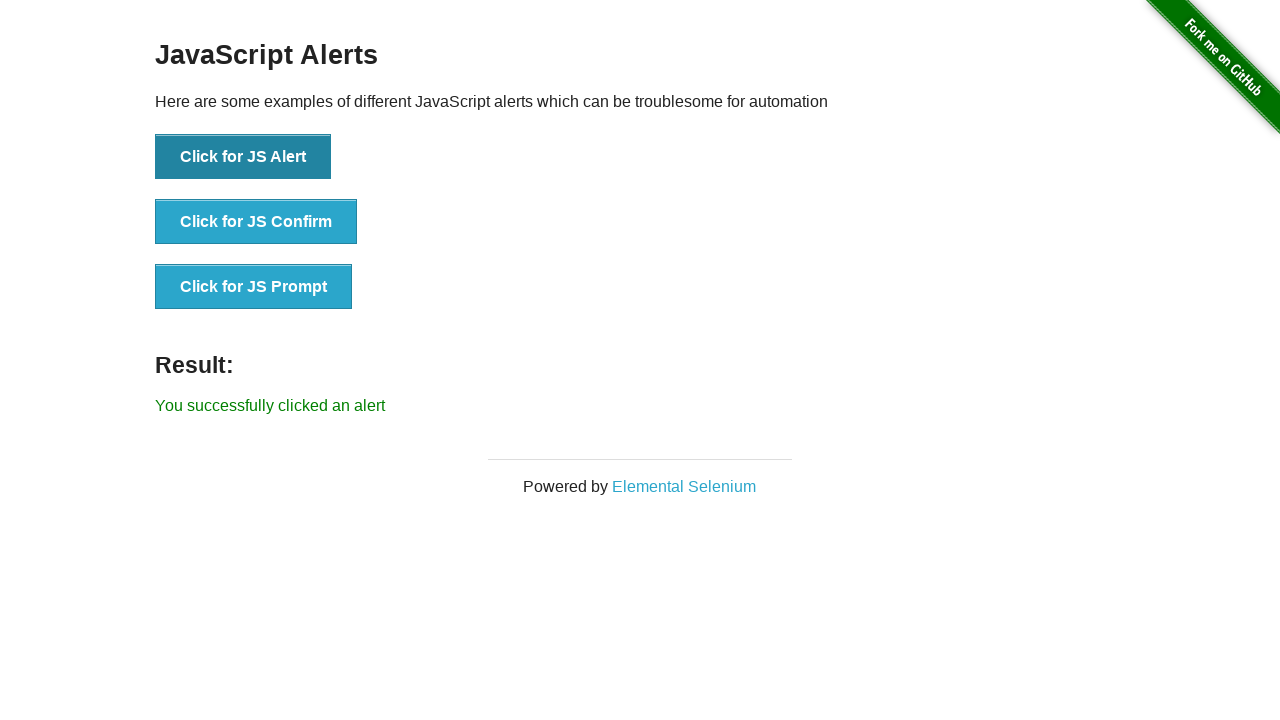